Verifies that the page shows "Authorization" title and the "Phone" tab is initially active

Starting URL: https://b2c.passport.rt.ru

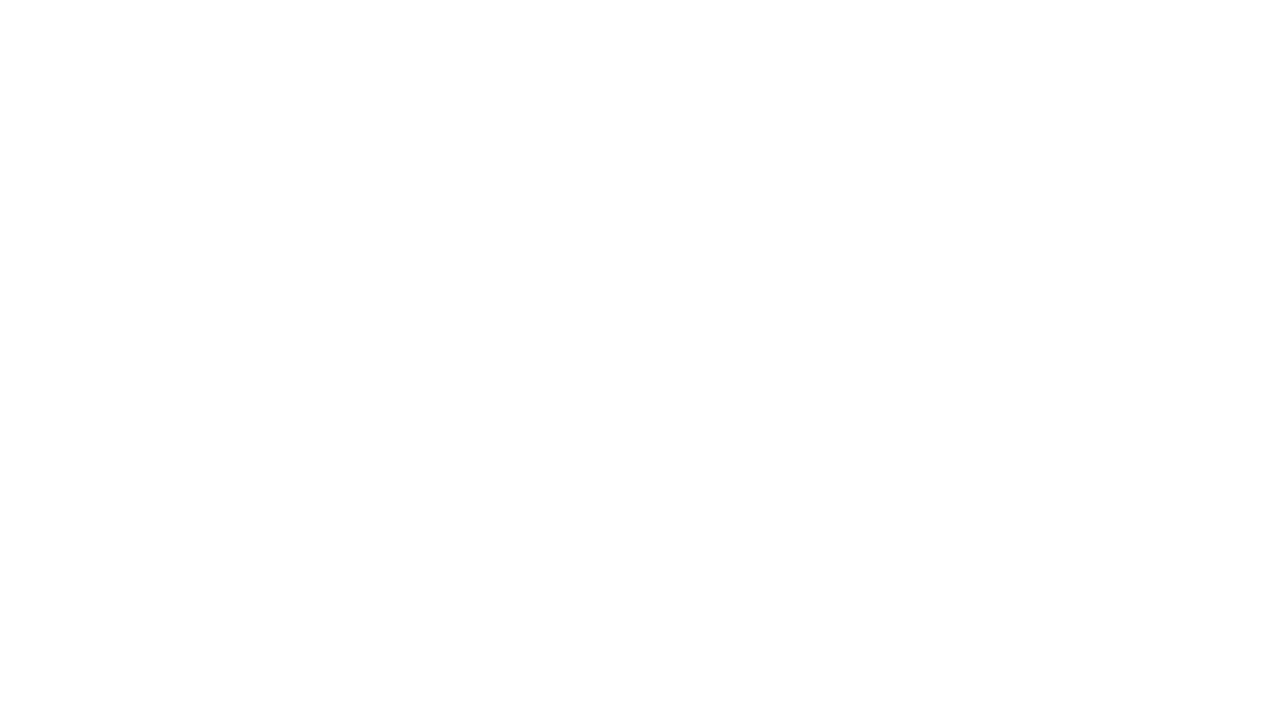

Located the authorization title element
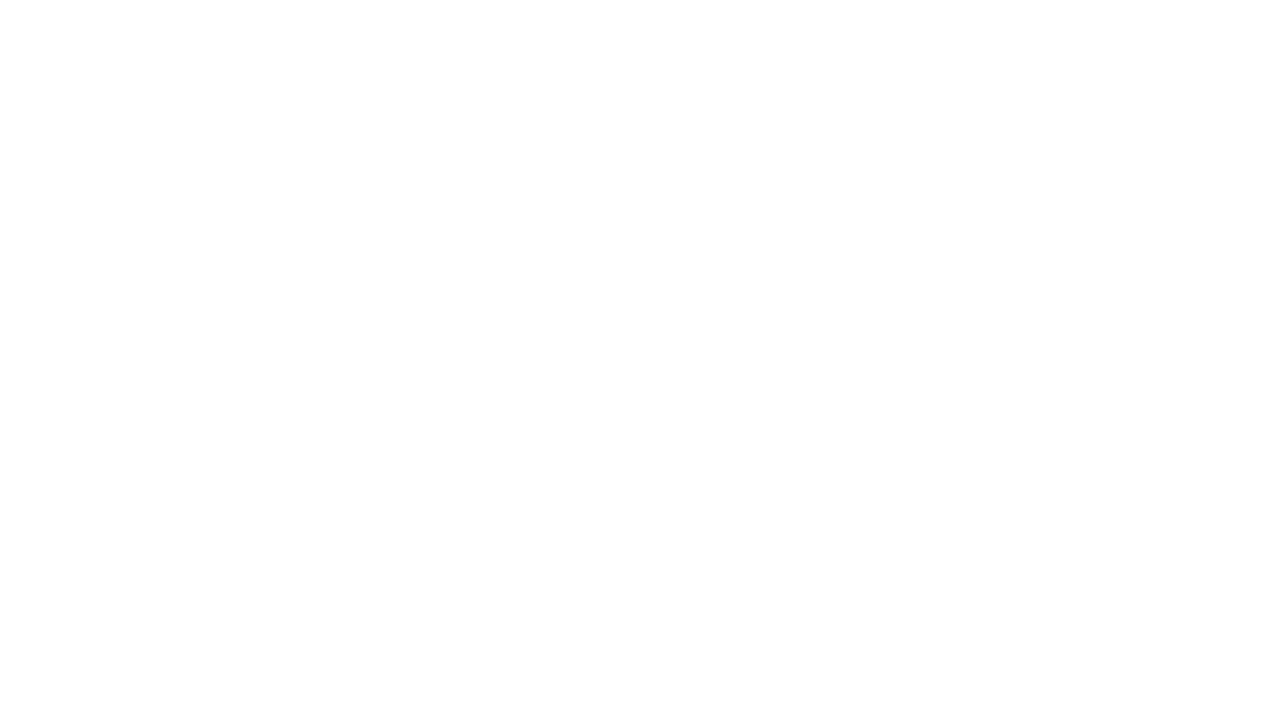

Verified that the page shows 'Авторизация' (Authorization) title
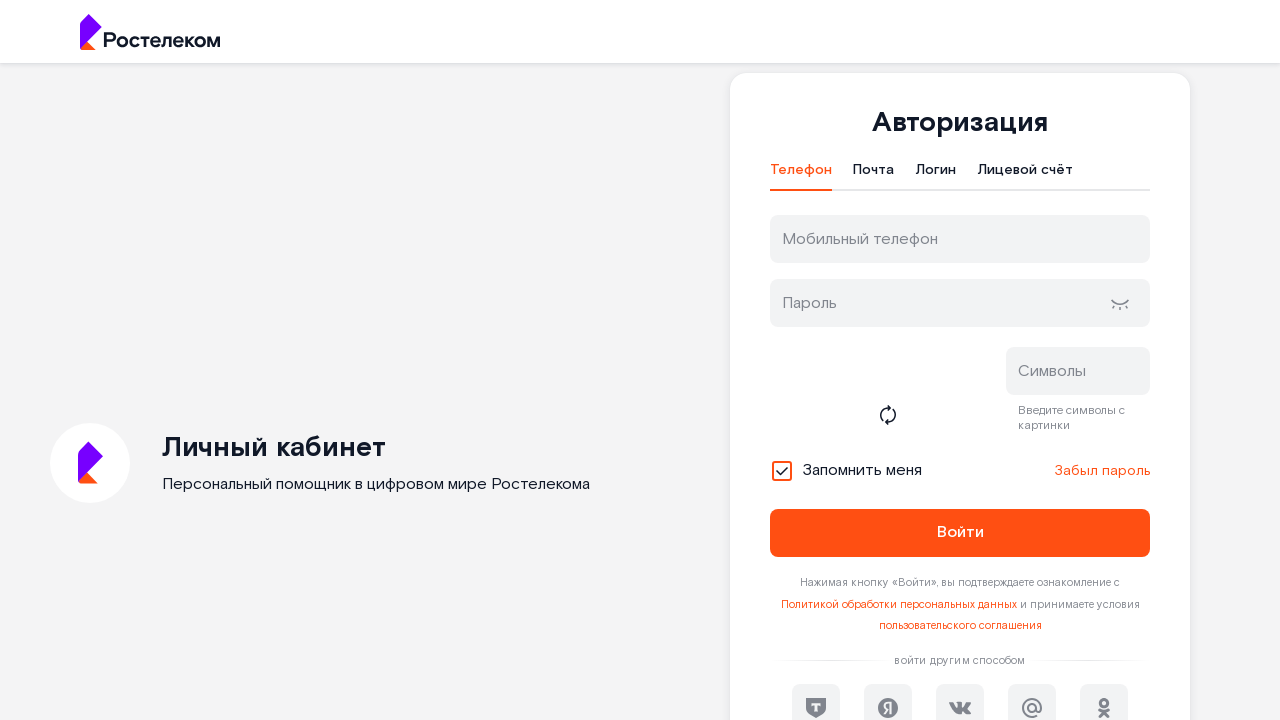

Located the Phone tab element
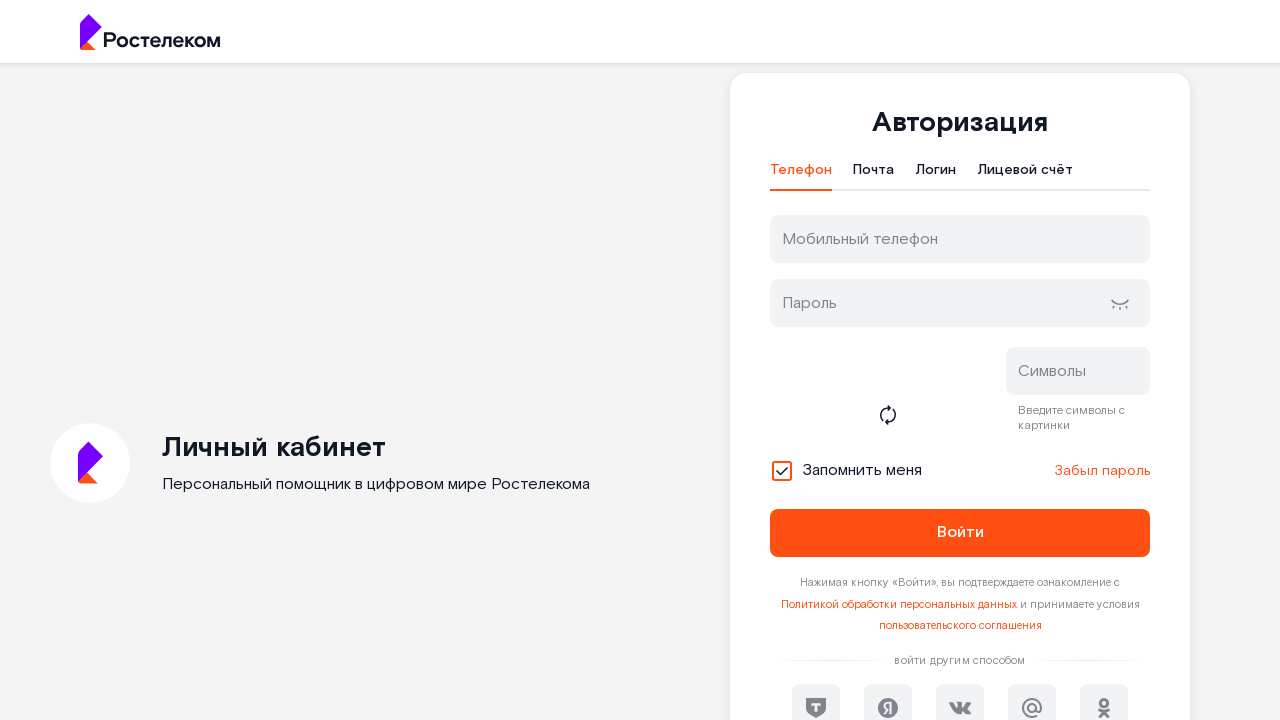

Verified that the Phone tab is initially active
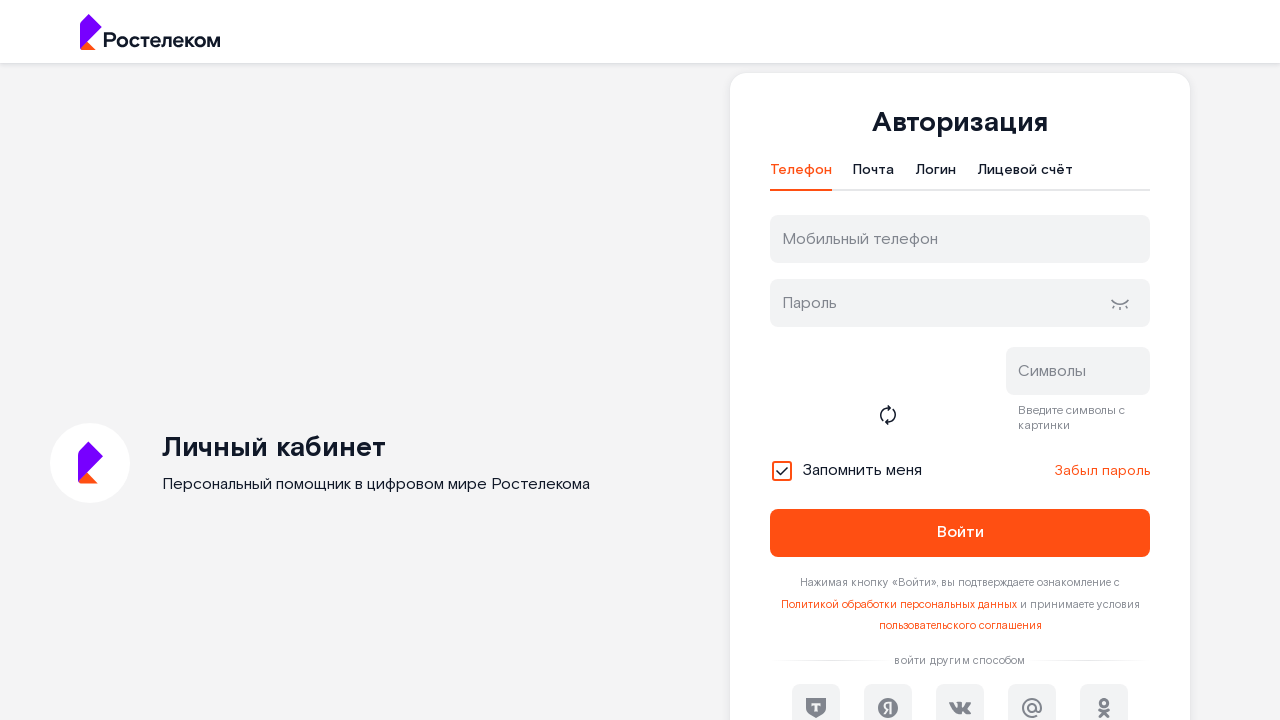

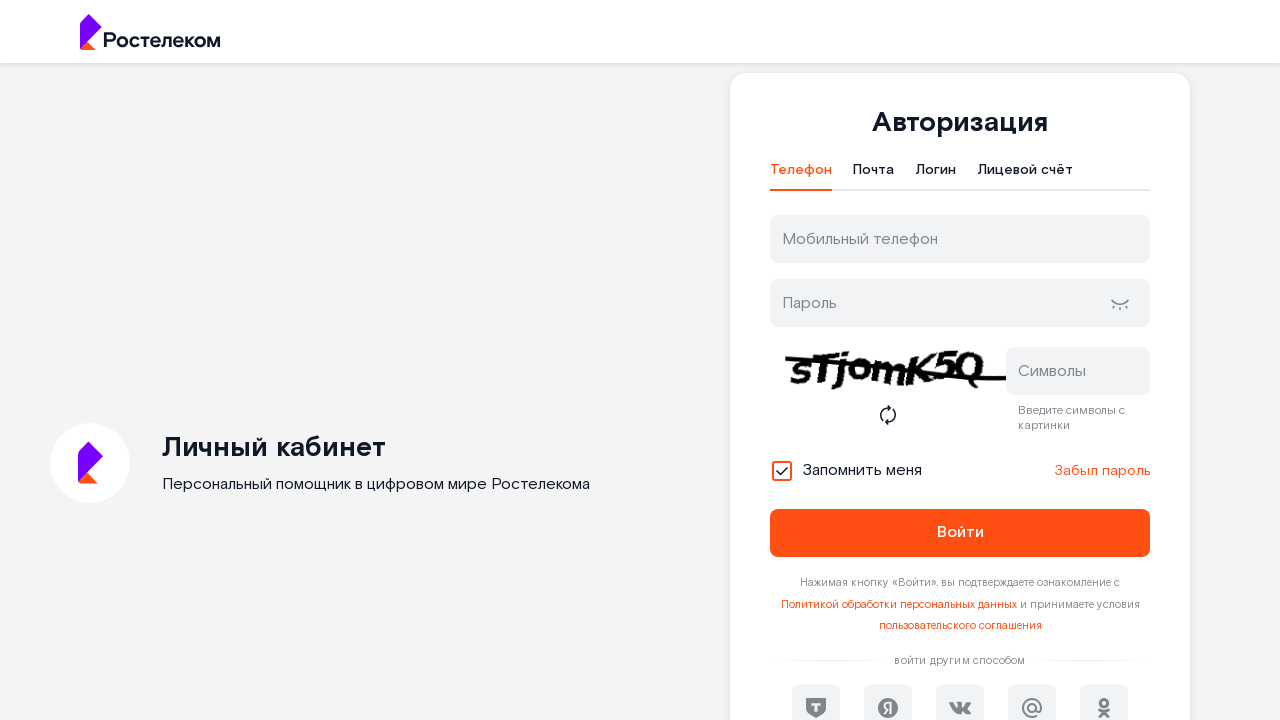